Tests checkbox functionality by toggling a checkbox on and off, verifying its state at each step, and counting total checkboxes on the page

Starting URL: https://rahulshettyacademy.com/AutomationPractice/

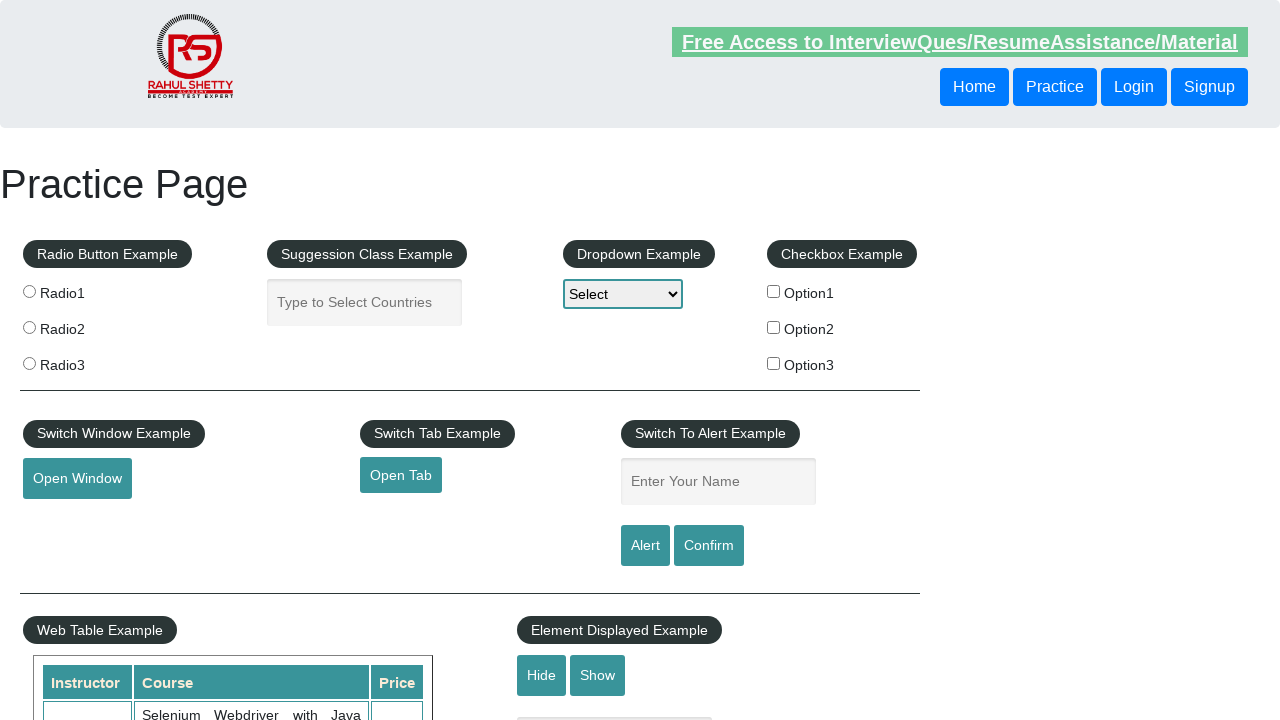

Located checkbox with id containing 'checkBoxOption1'
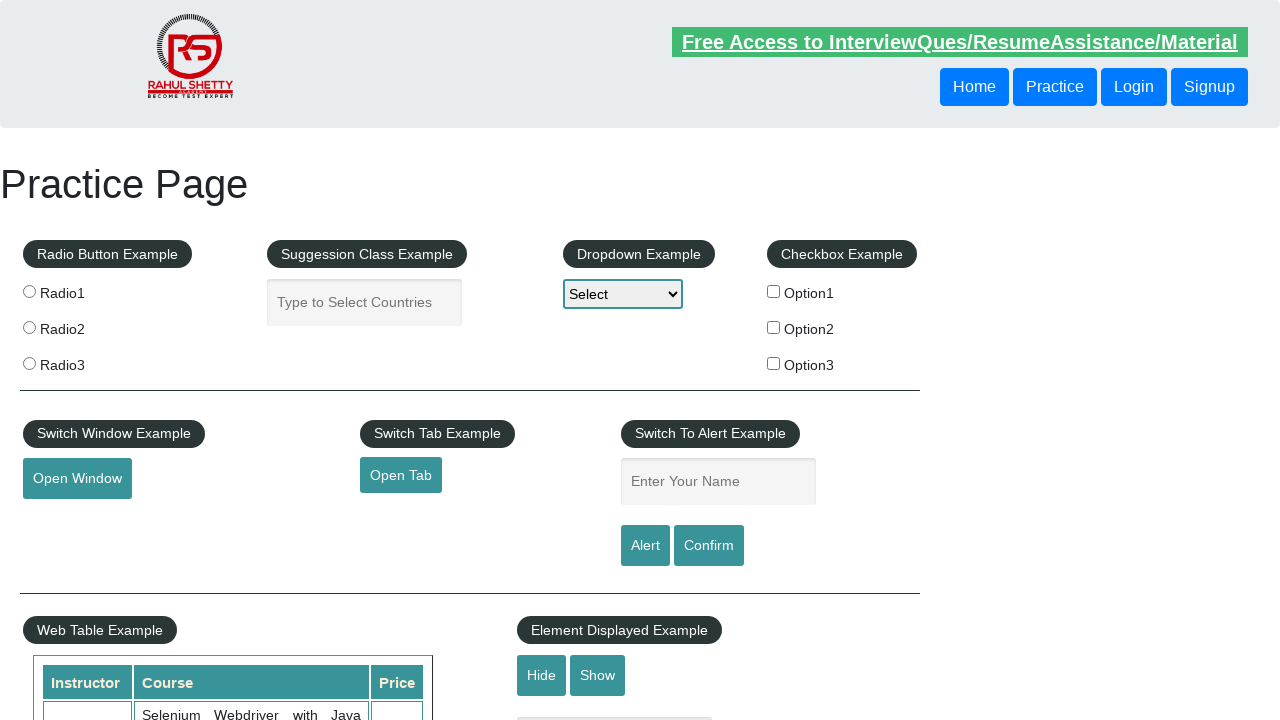

Verified checkbox is initially unchecked
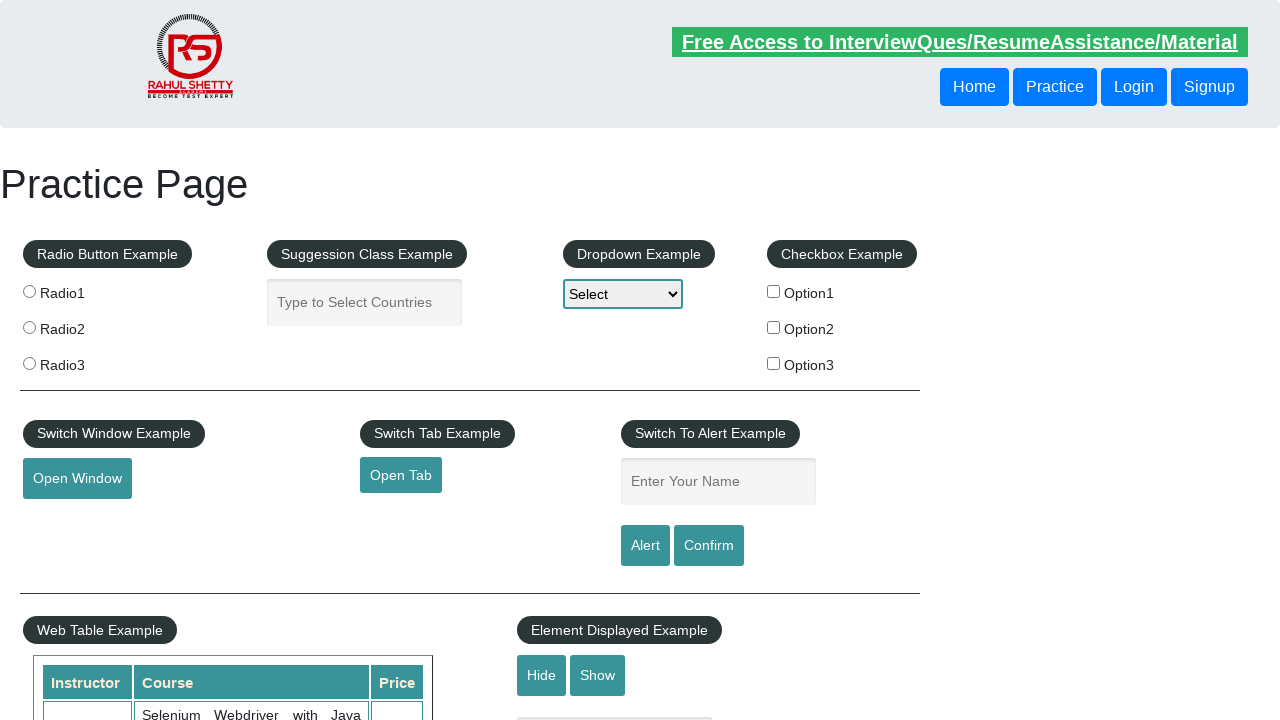

Clicked checkbox to toggle it to checked state at (774, 291) on #checkBoxOption1
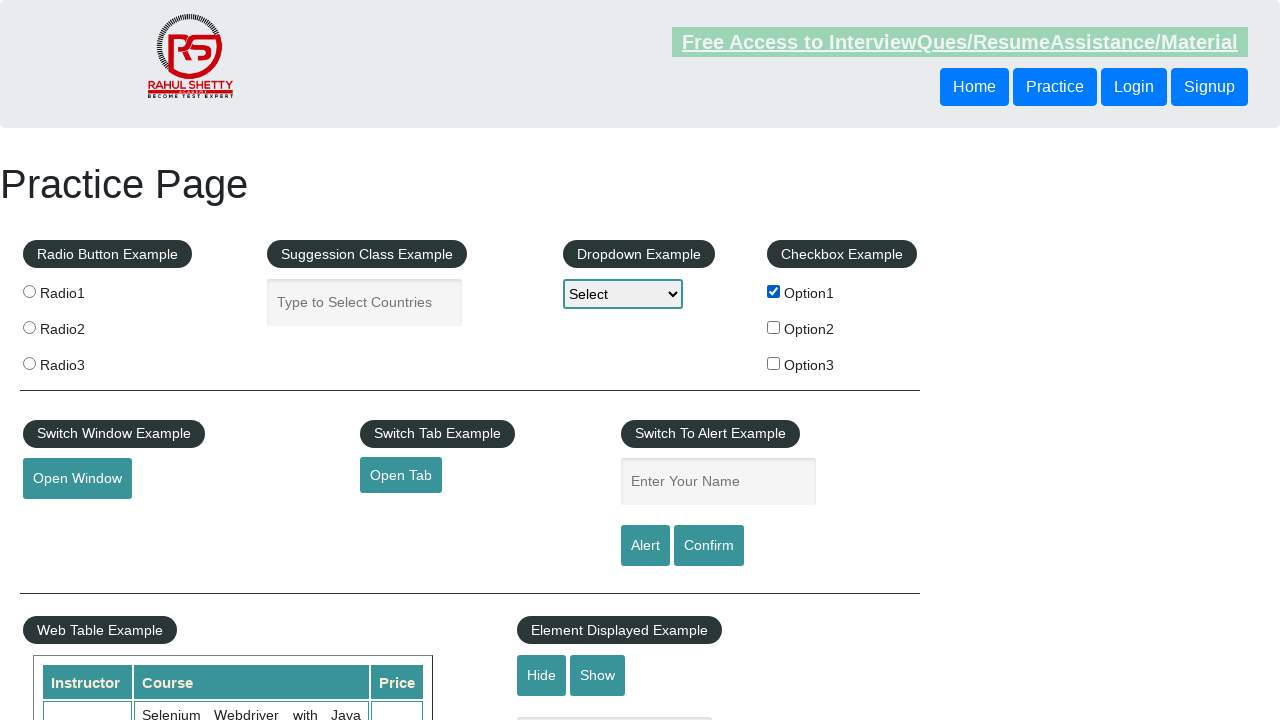

Verified checkbox is now checked
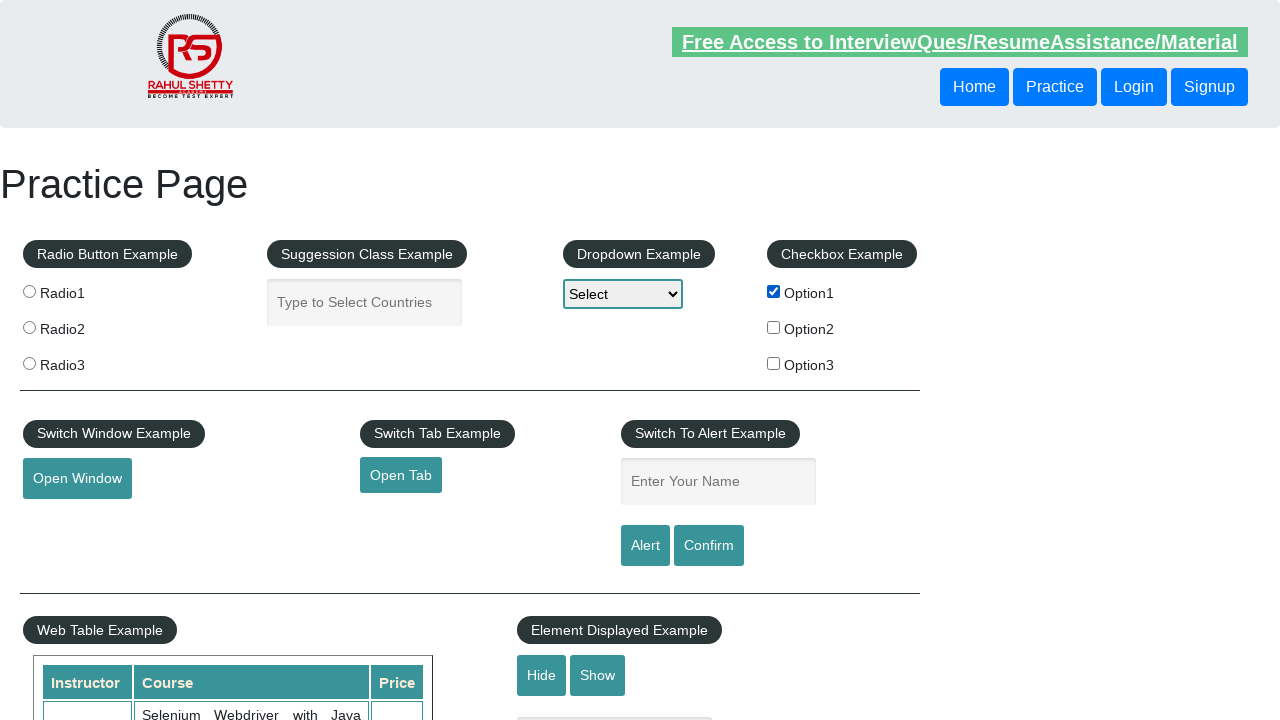

Clicked checkbox again to toggle it to unchecked state at (774, 291) on #checkBoxOption1
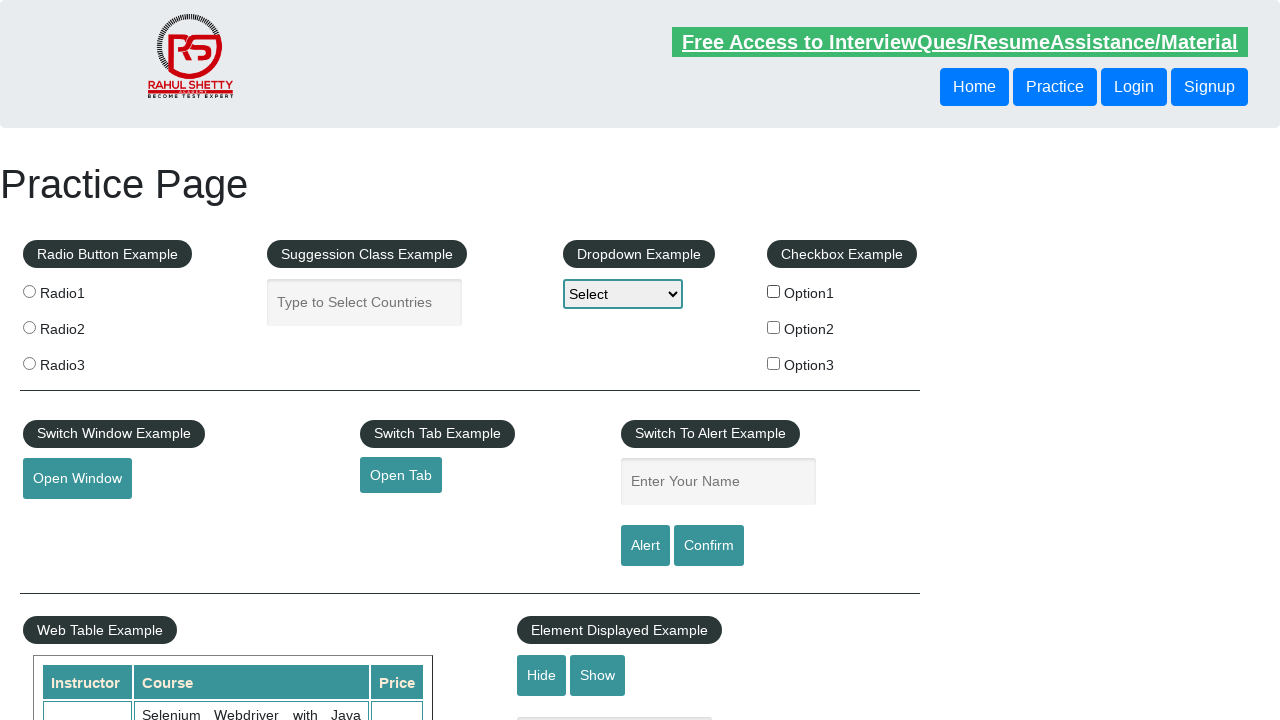

Verified checkbox is unchecked after second click
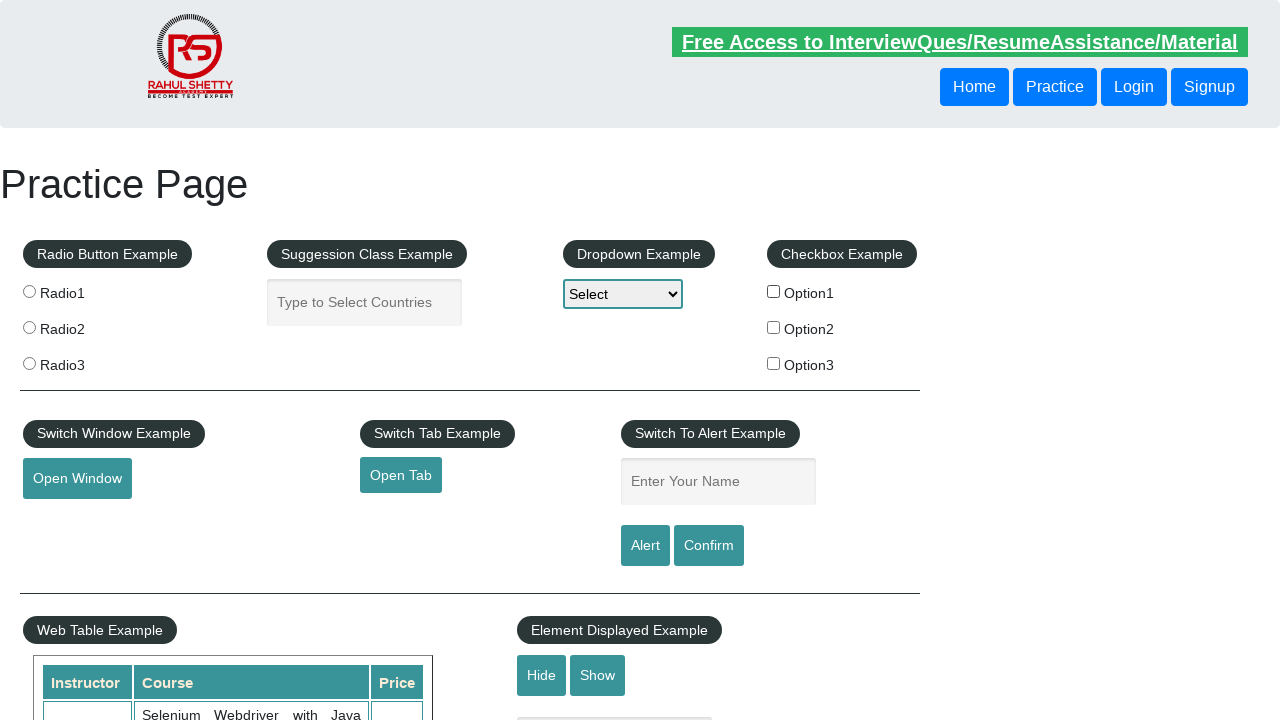

Counted total checkboxes on page: 3
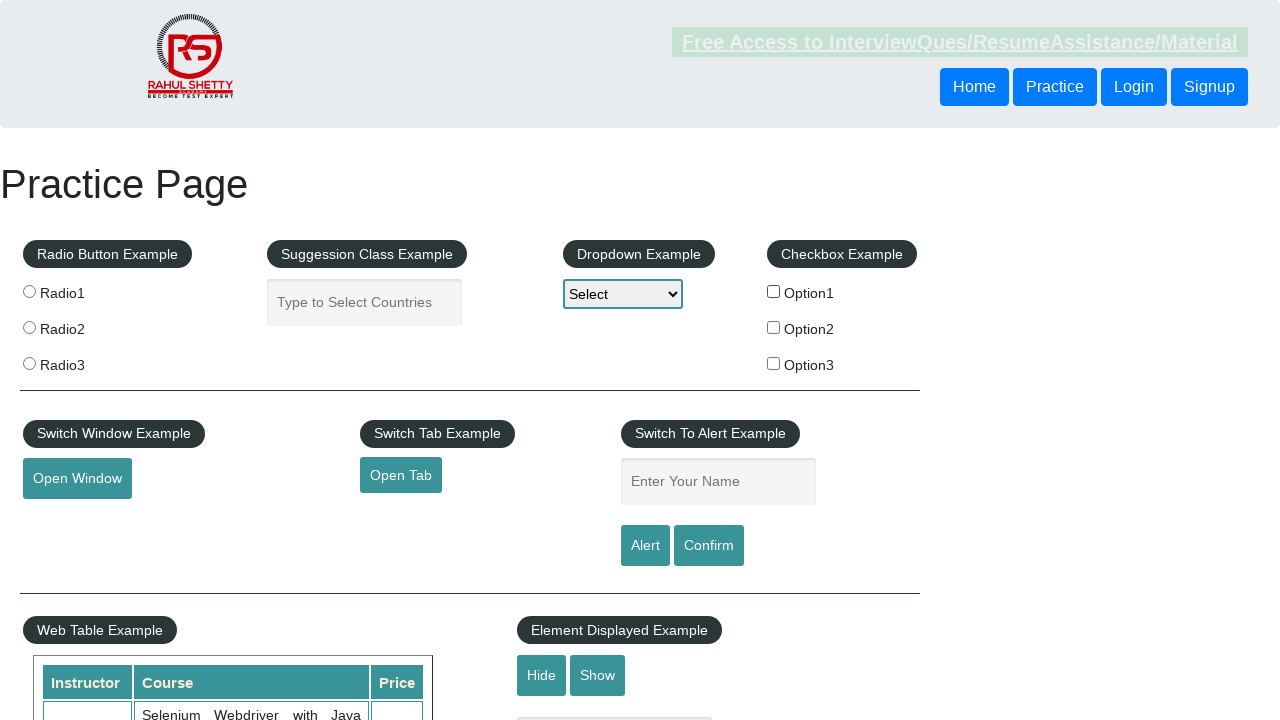

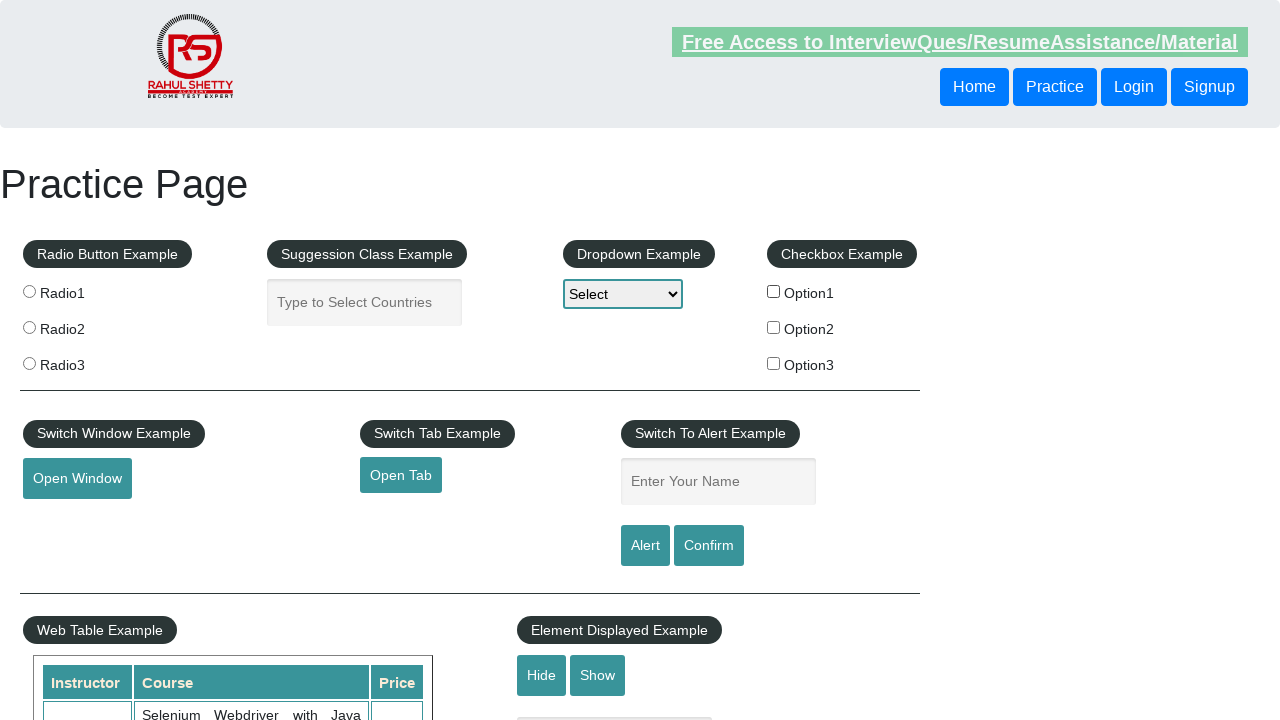